Tests JavaScript confirm dialog by clicking a confirm button, accepting the dialog, and verifying the result shows "Ok" was clicked

Starting URL: https://the-internet.herokuapp.com/javascript_alerts

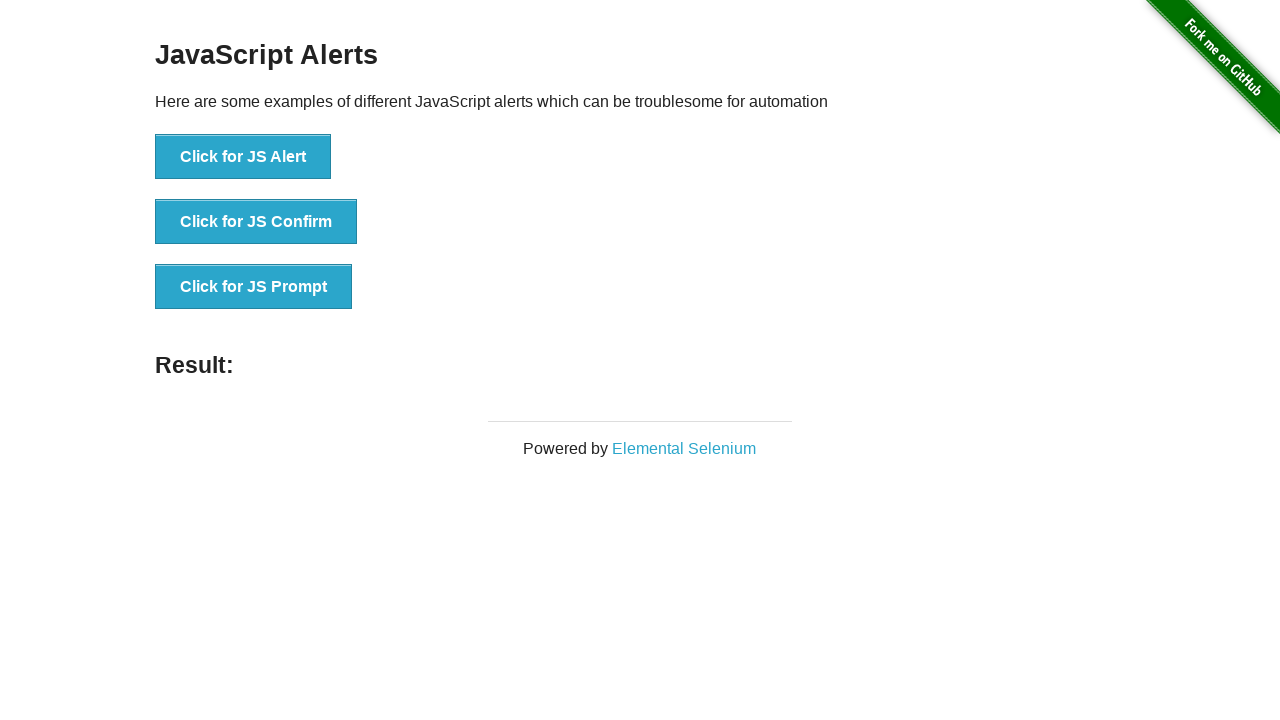

Set up dialog handler to accept confirm dialogs
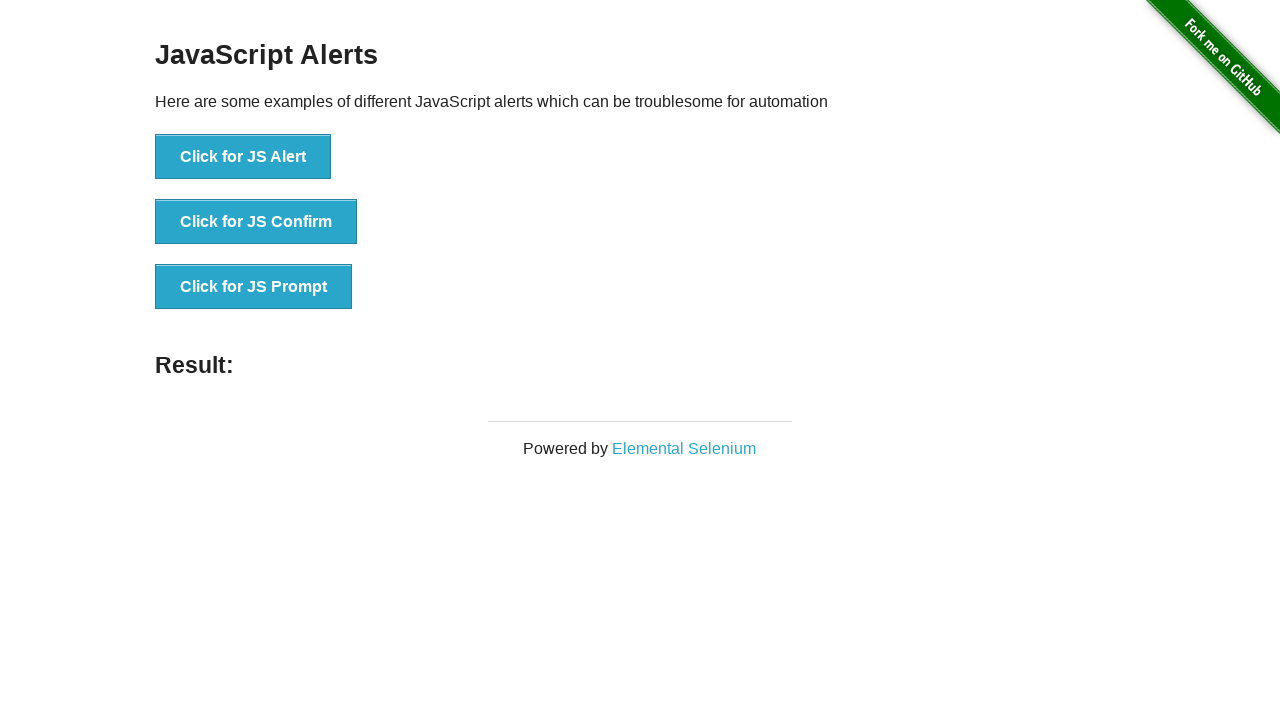

Clicked Confirm button to trigger the confirm dialog at (256, 222) on xpath=//button[contains(text(),'Confirm')]
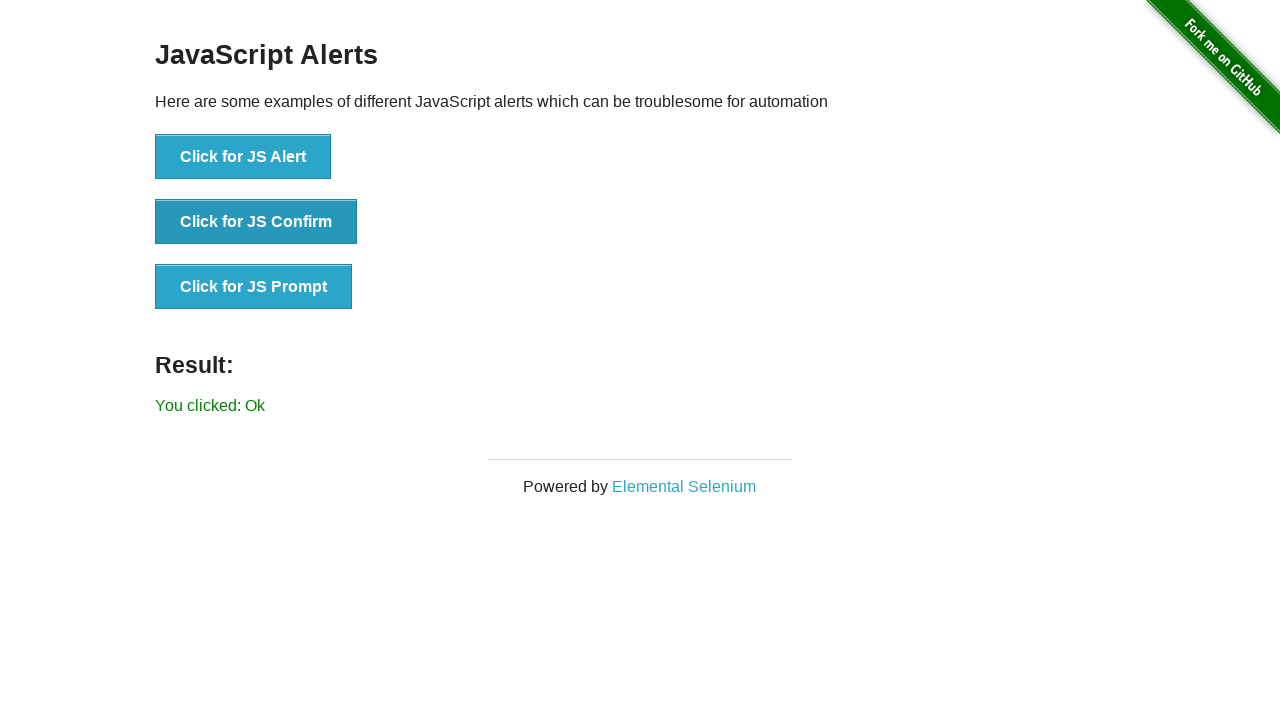

Retrieved result text from the page
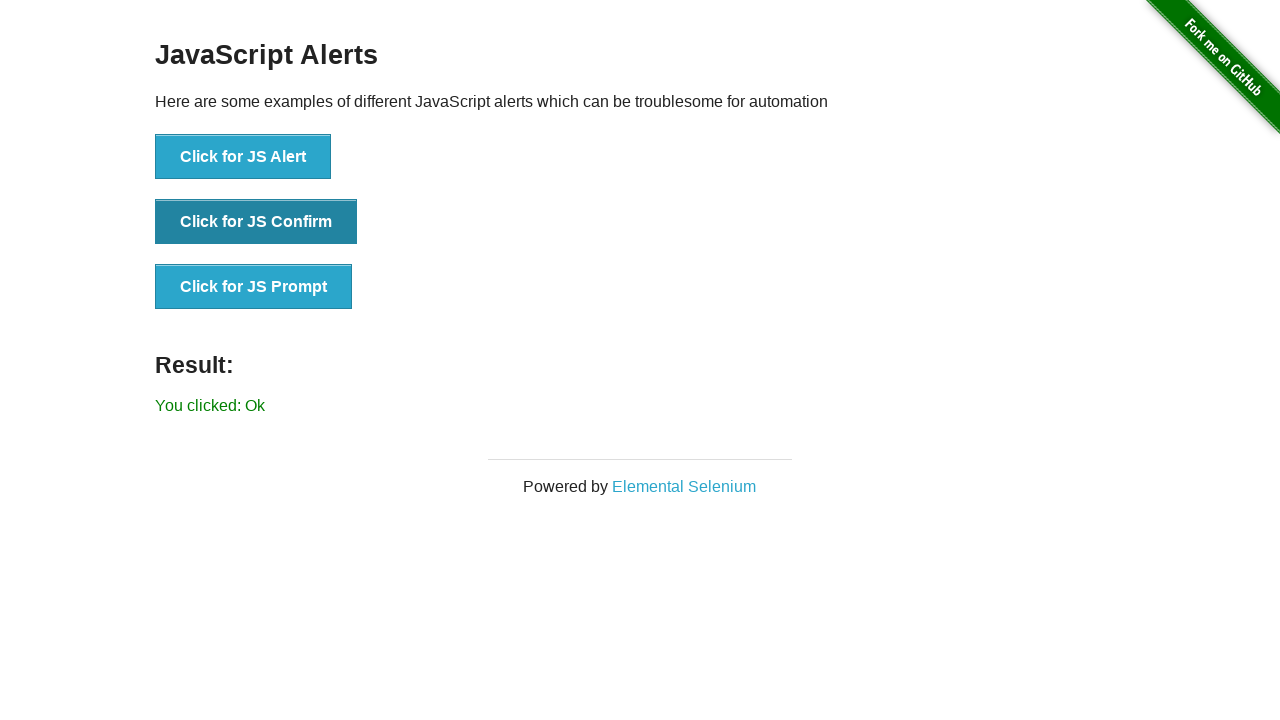

Verified result text equals 'You clicked: Ok'
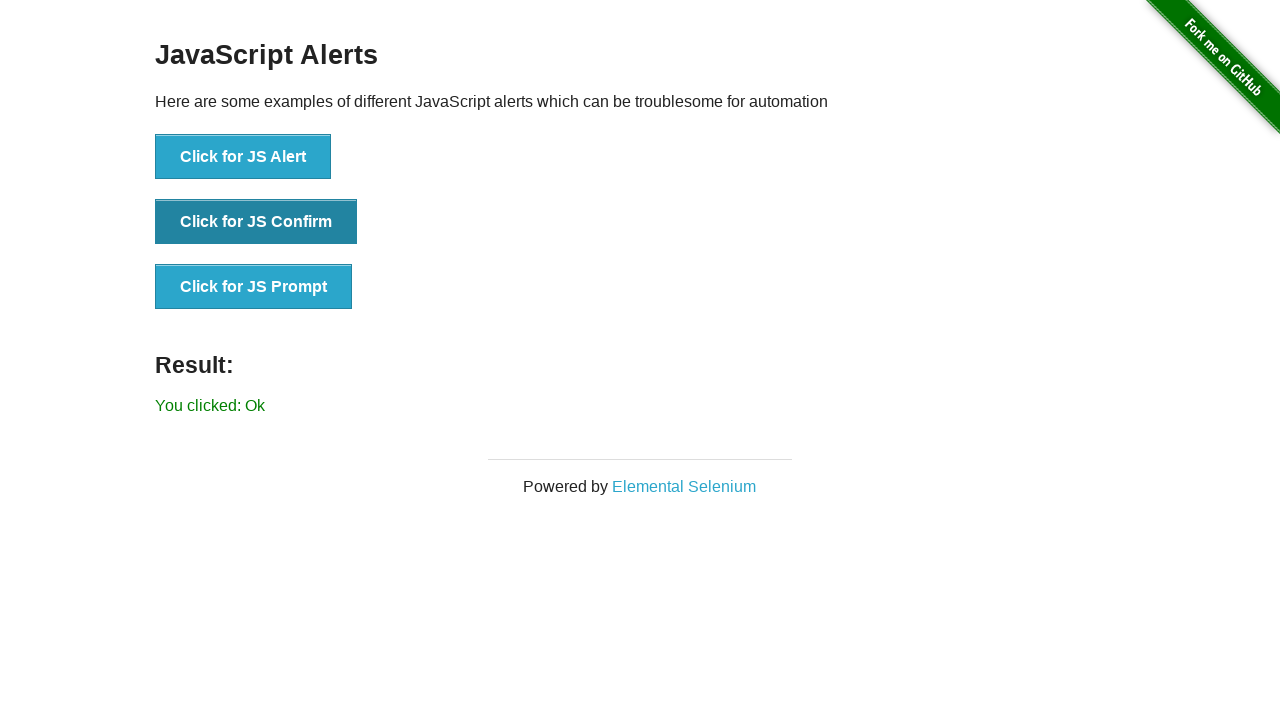

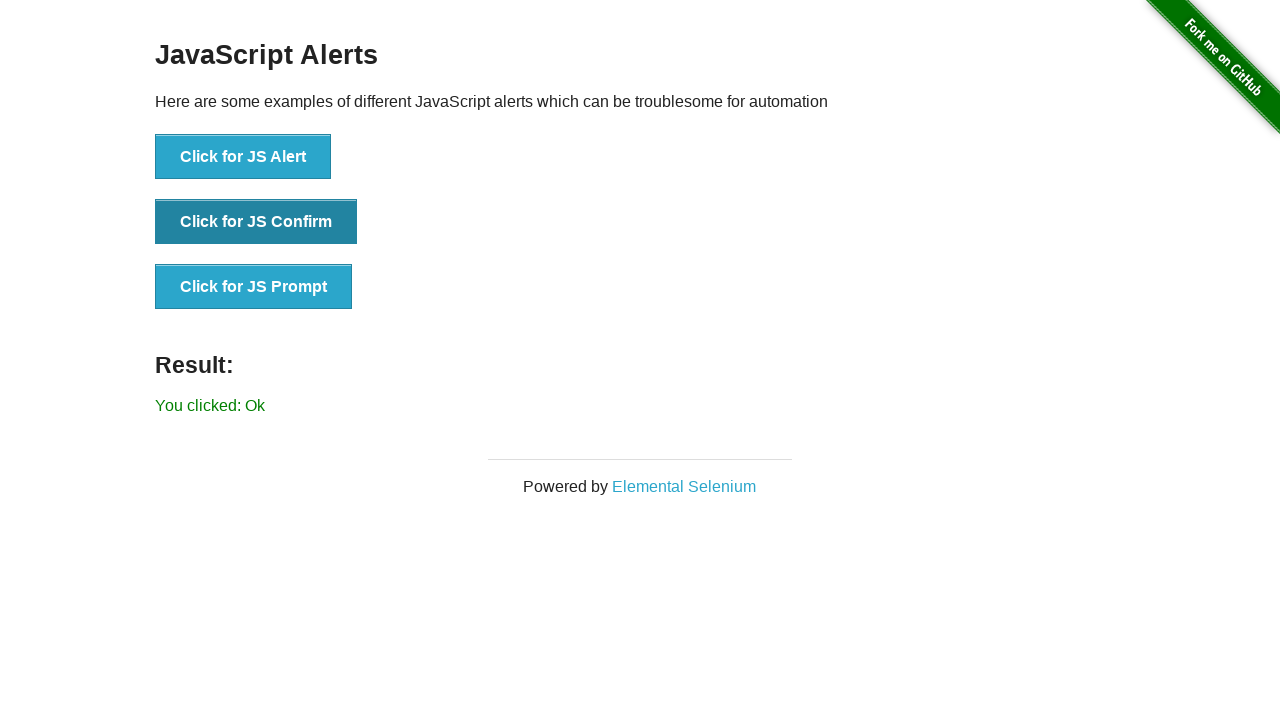